Navigates to Netflix Malaysia page and verifies that footer links are present and visible on the page.

Starting URL: https://www.netflix.com/my-en/

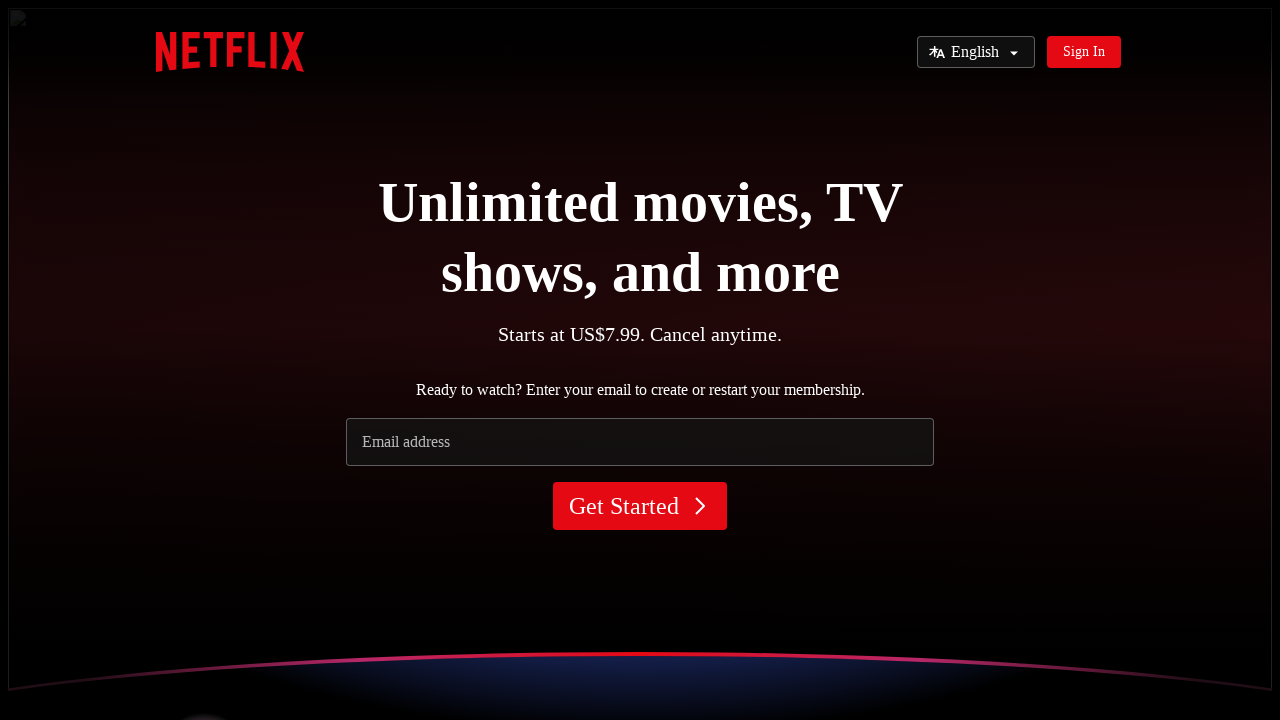

Scrolled to bottom of Netflix Malaysia page to reveal footer
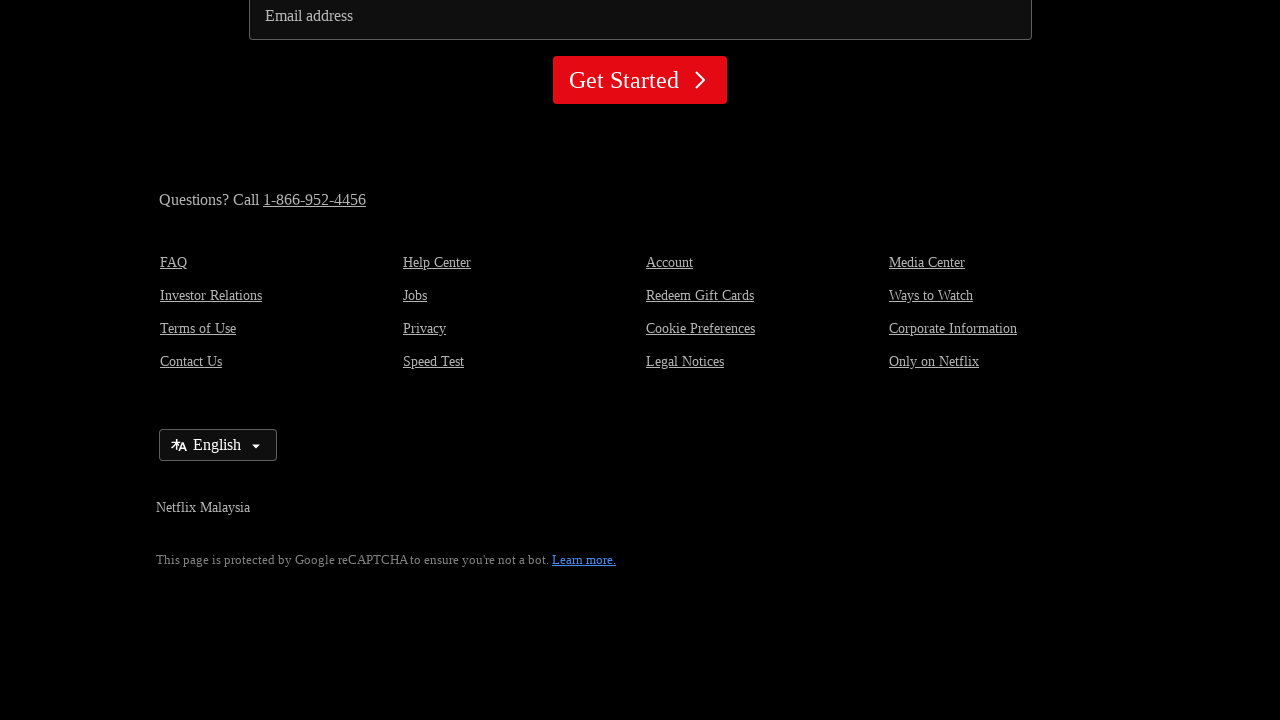

Footer links element loaded and became visible
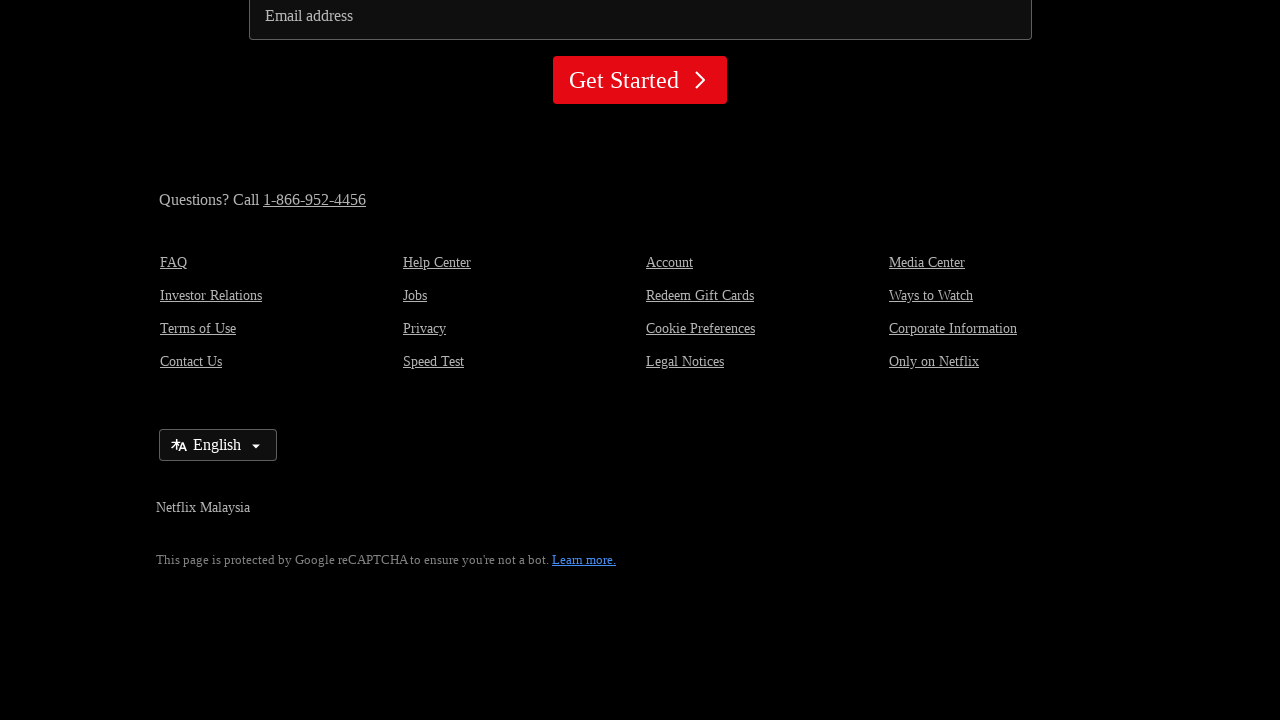

Verified that footer links are present on the page
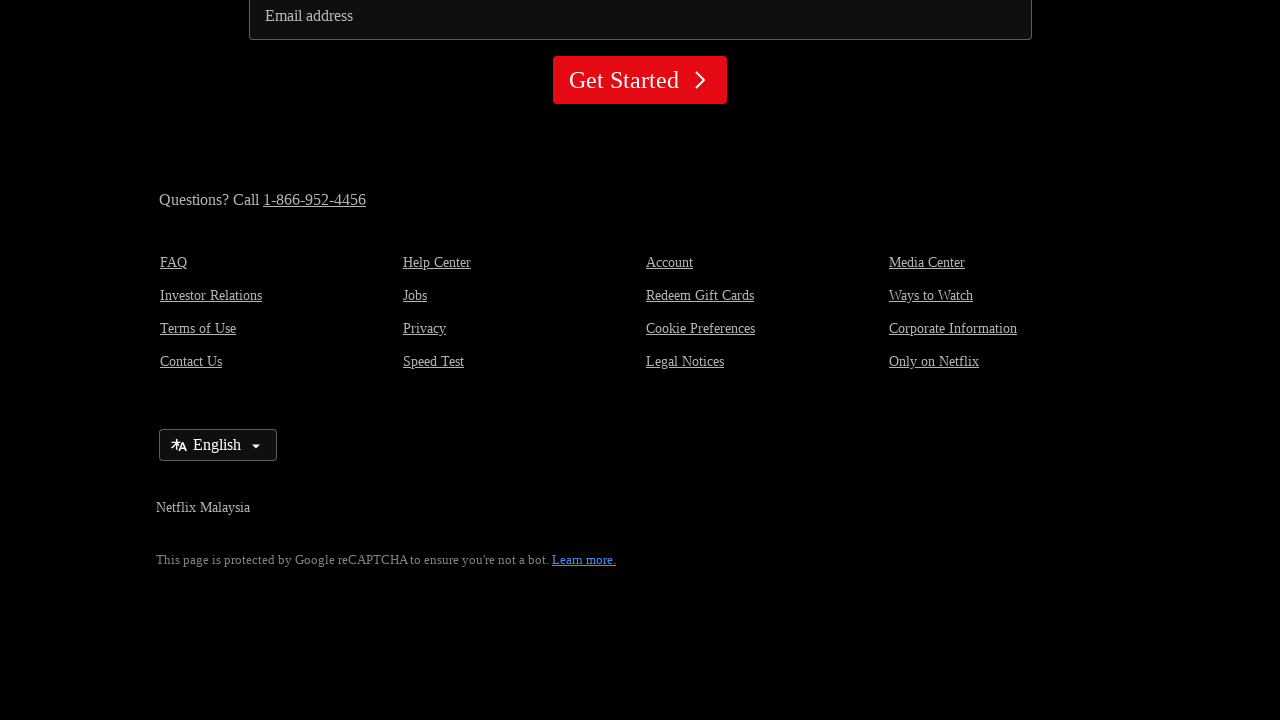

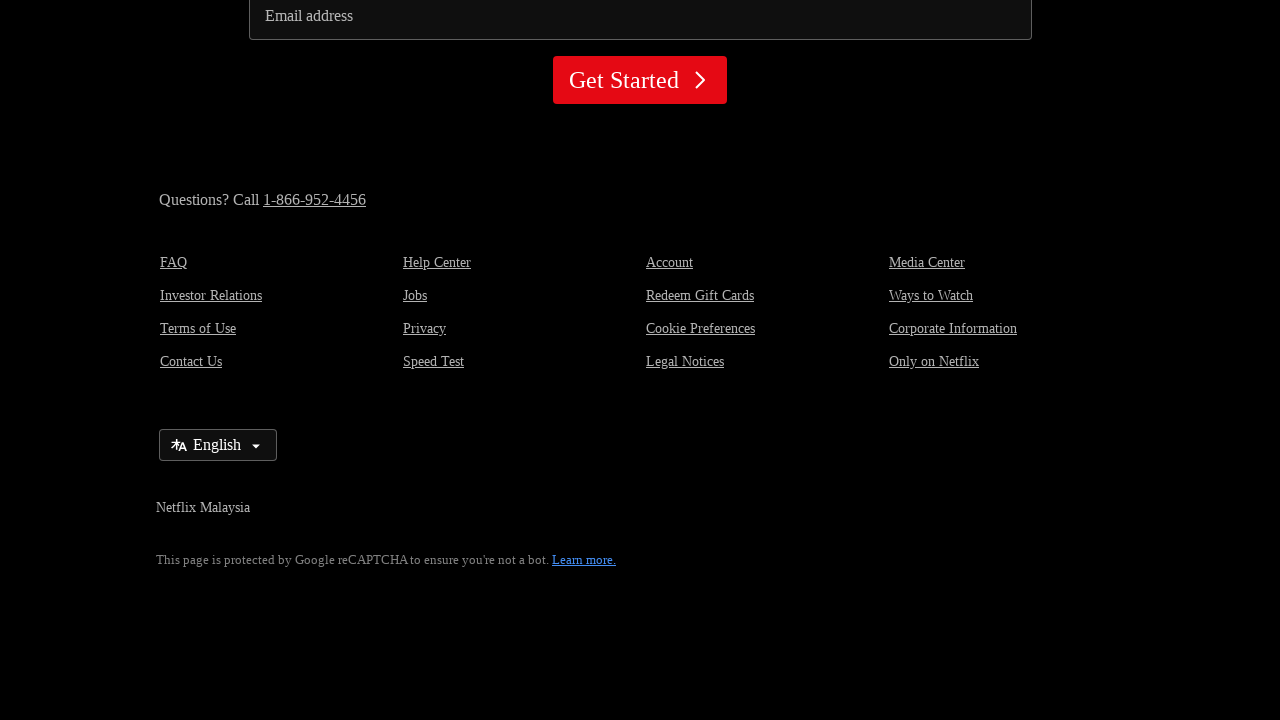